Tests drag and drop functionality by switching to an iframe and dragging a source box onto a target drop zone, then validating the drop was successful.

Starting URL: https://jqueryui.com/droppable/#default

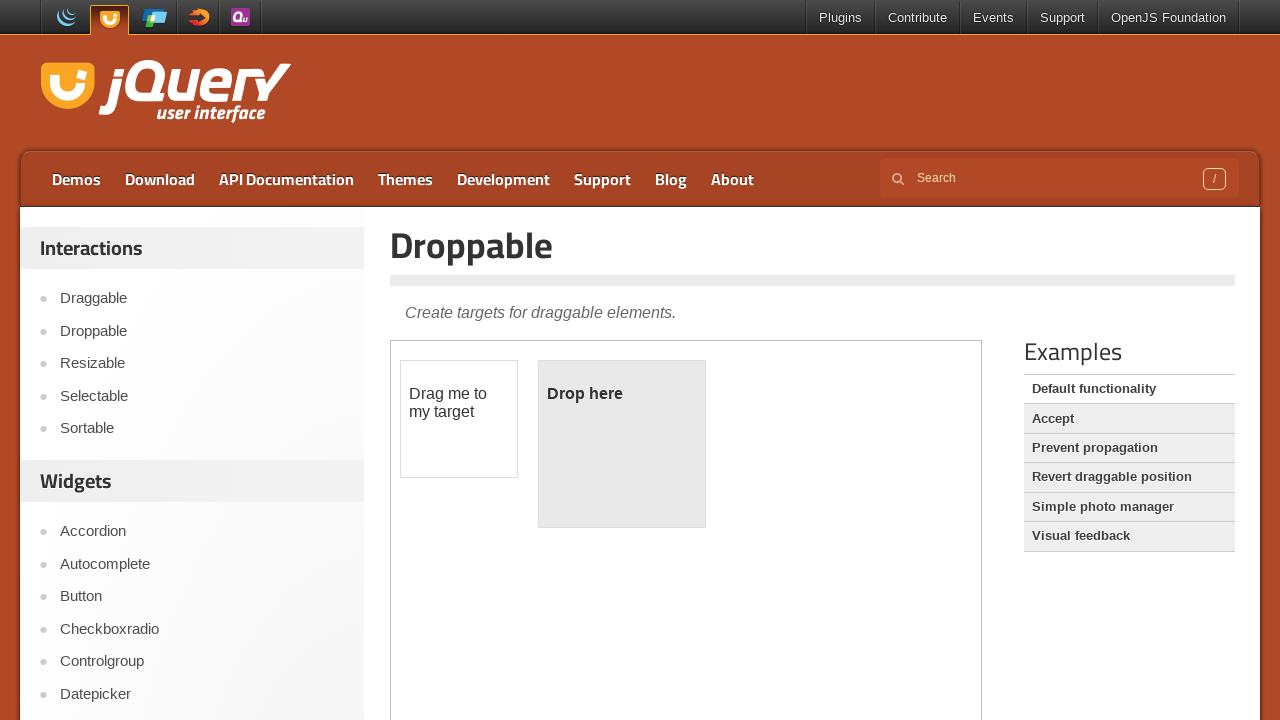

Located iframe containing drag and drop elements
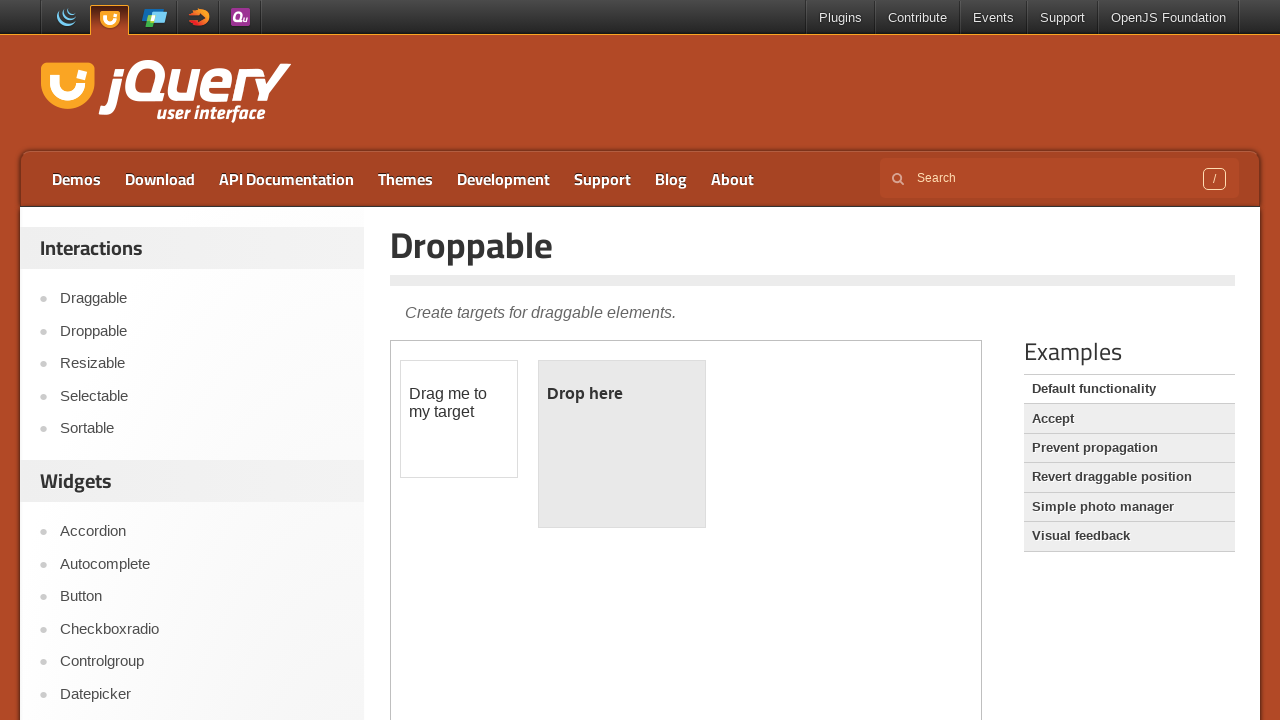

Located source box element with id 'draggable'
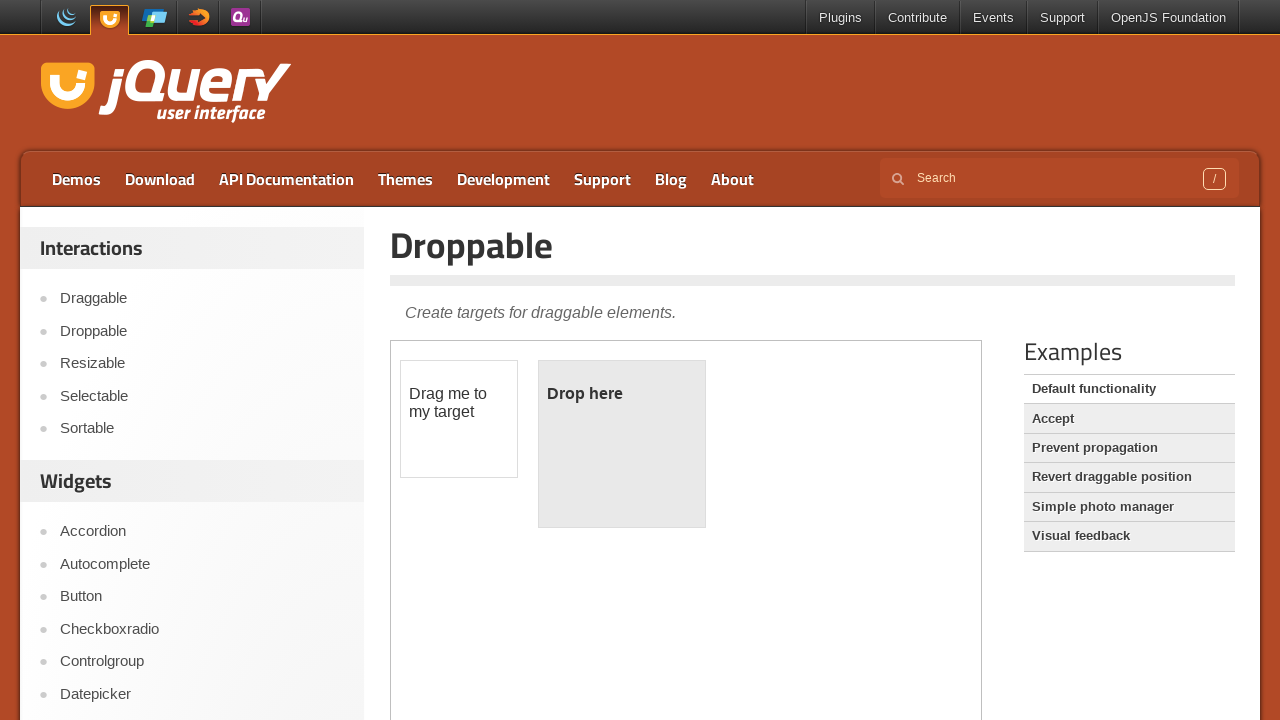

Located target drop zone element with id 'droppable'
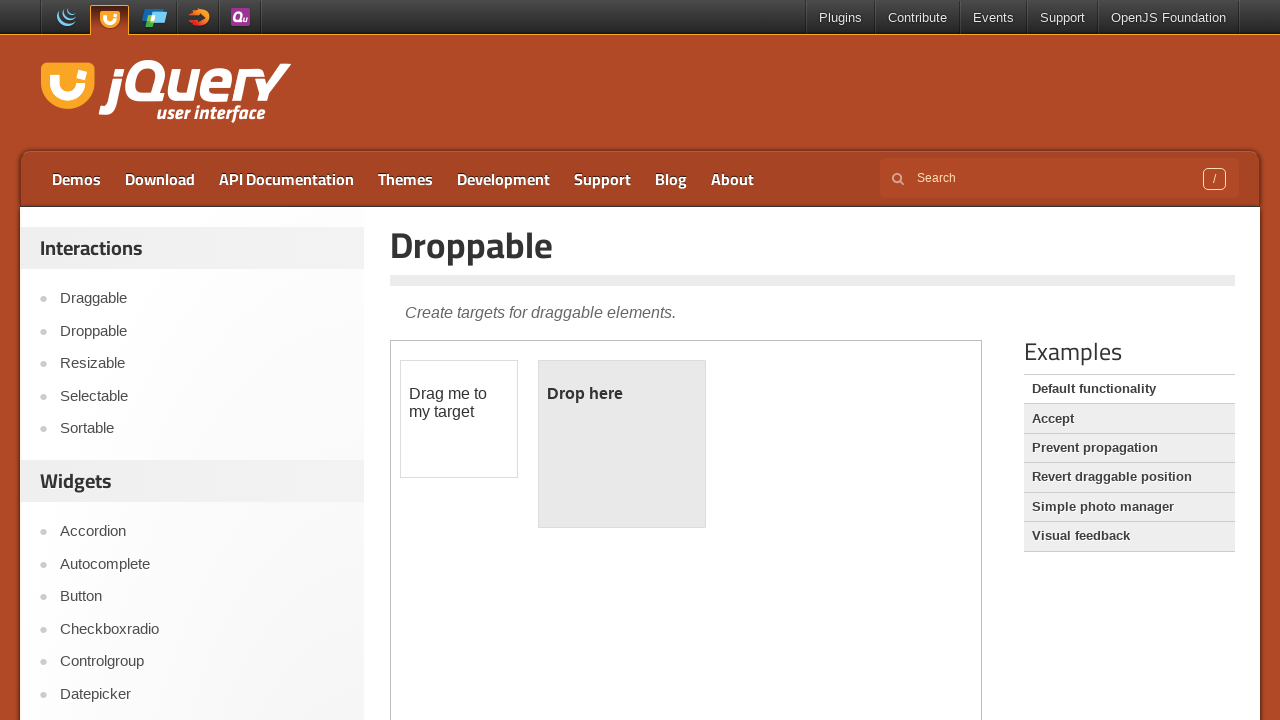

Dragged source box onto target drop zone at (622, 444)
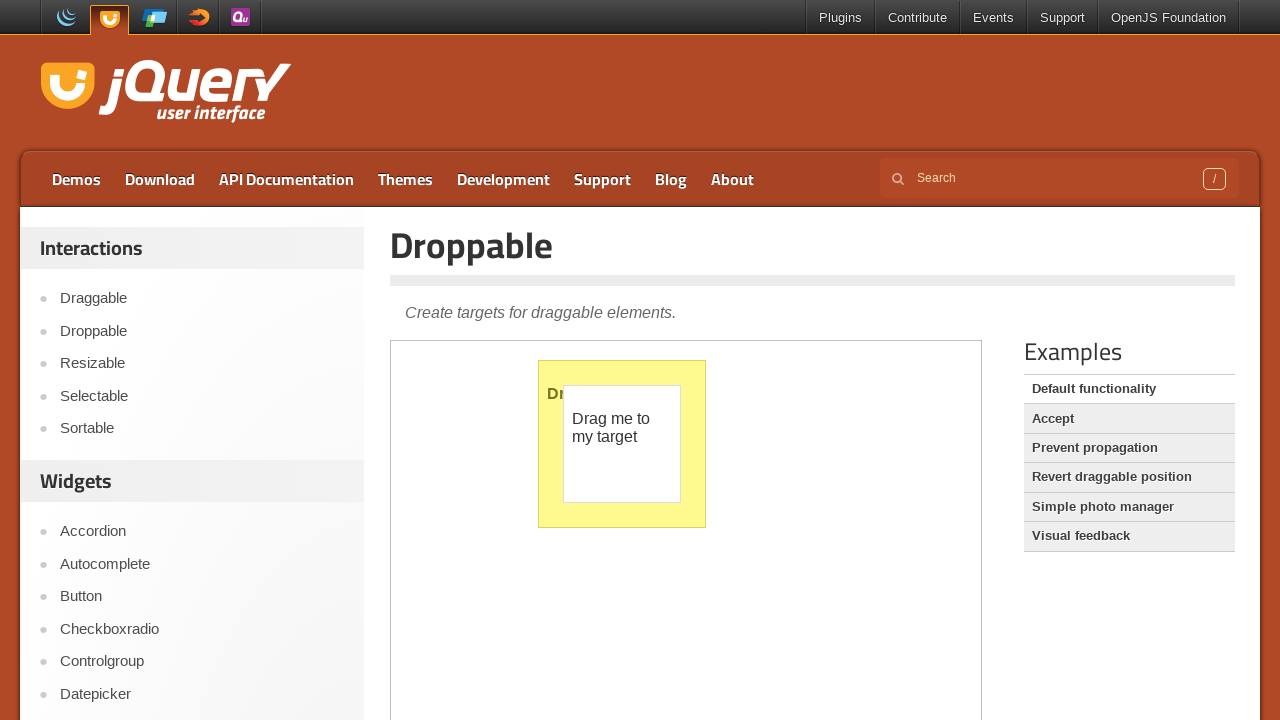

Validated drop was successful by confirming target element is present
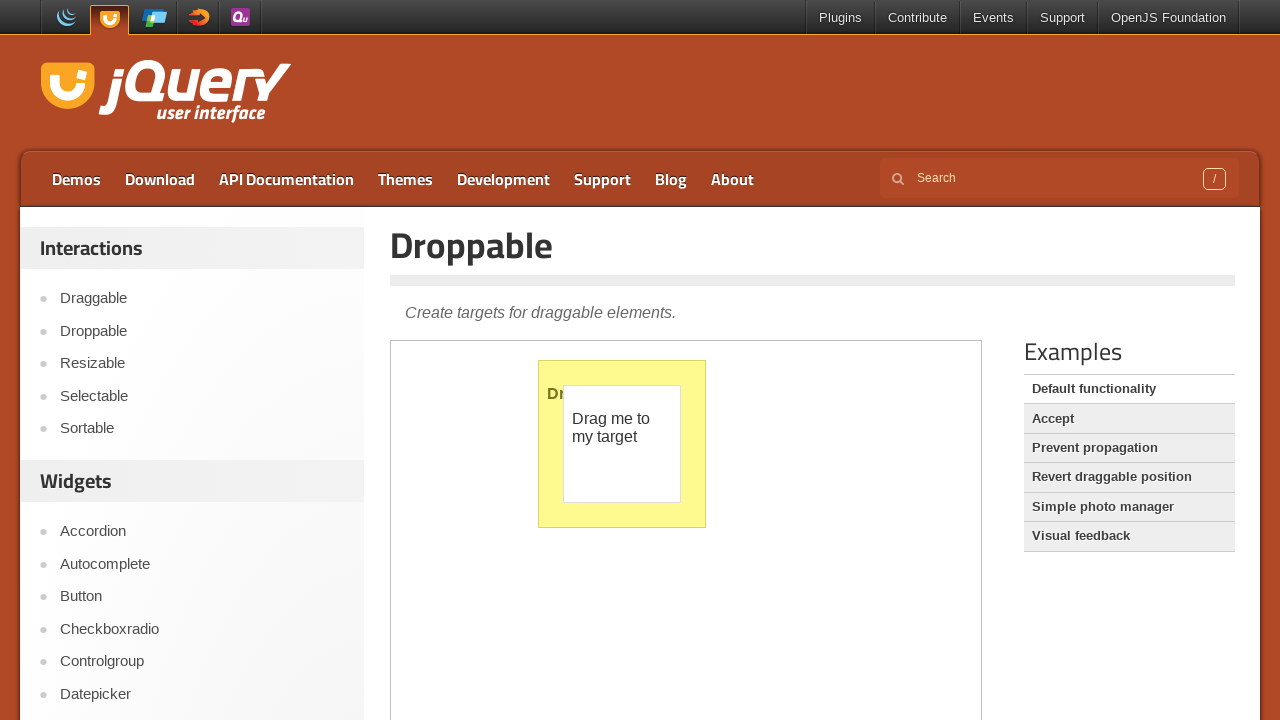

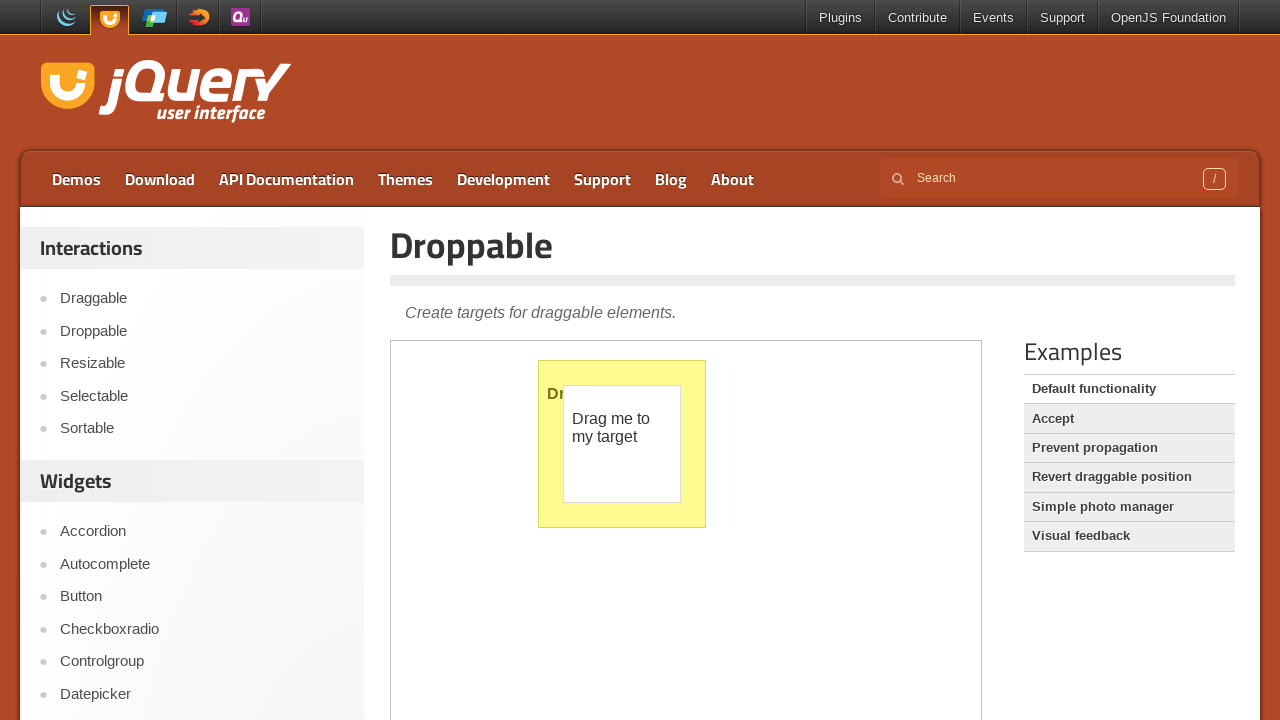